Tests filling out a user registration form by entering first name, last name, email, and telephone number fields on an e-commerce playground site.

Starting URL: https://ecommerce-playground.lambdatest.io/index.php?route=account/register

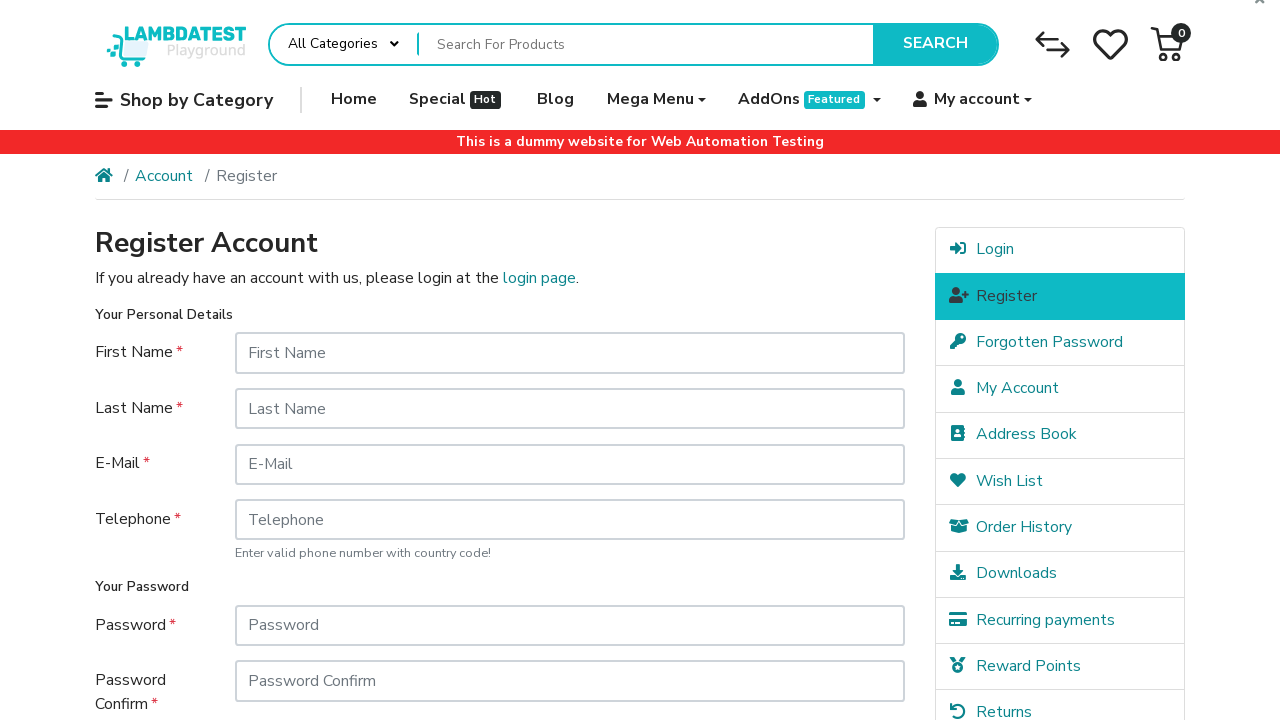

Filled first name field with 'Maria Silva' on #input-firstname
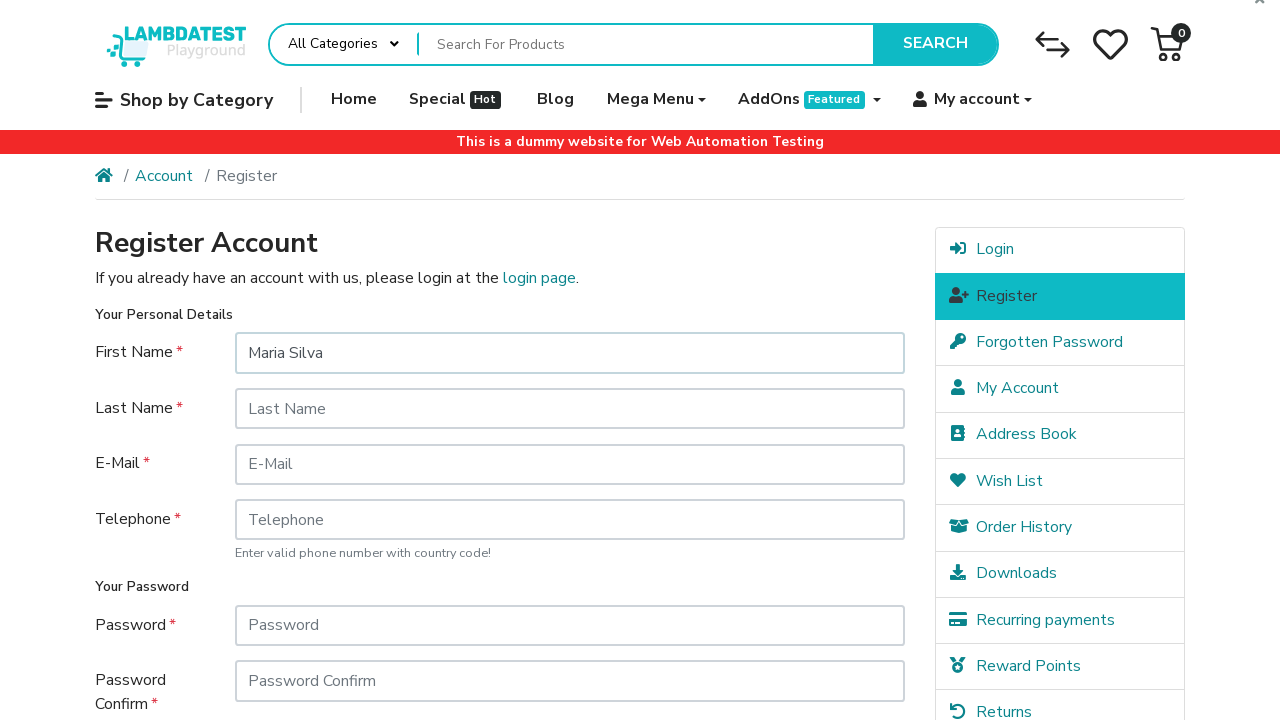

Filled last name field with 'Santos' on #input-lastname
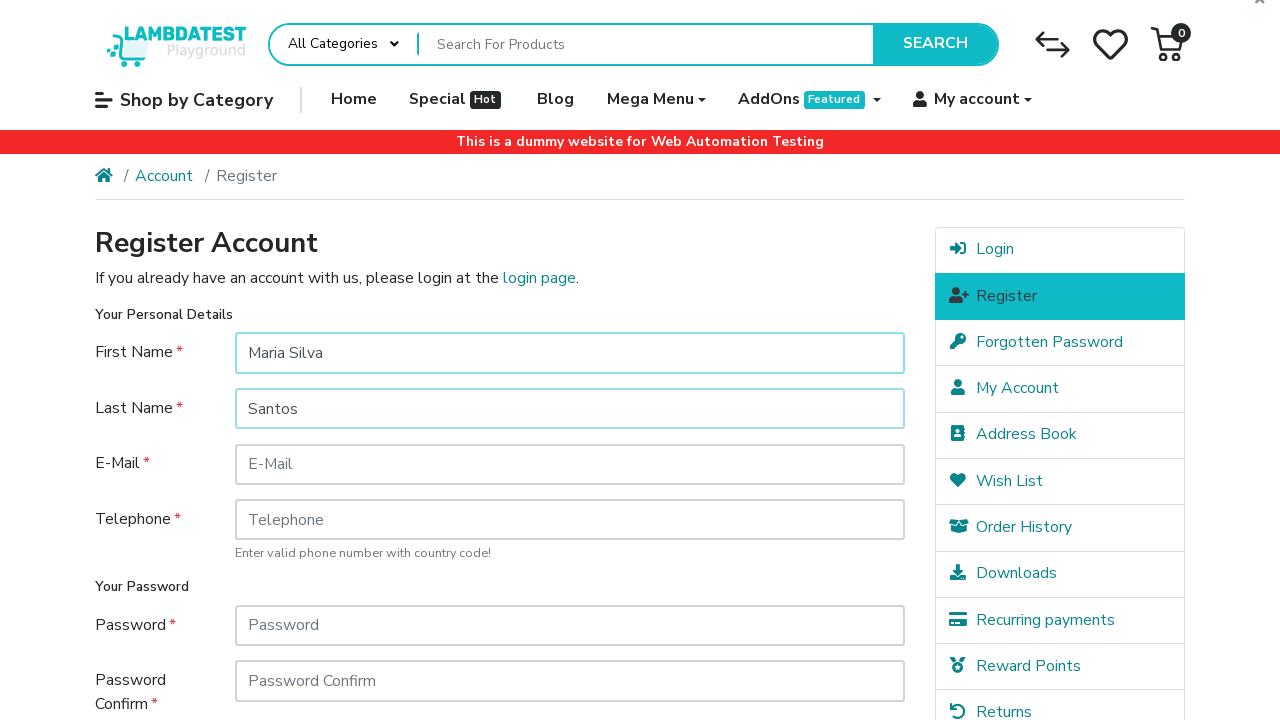

Filled email field with 'maria.santos.test@gmail.com' on #input-email
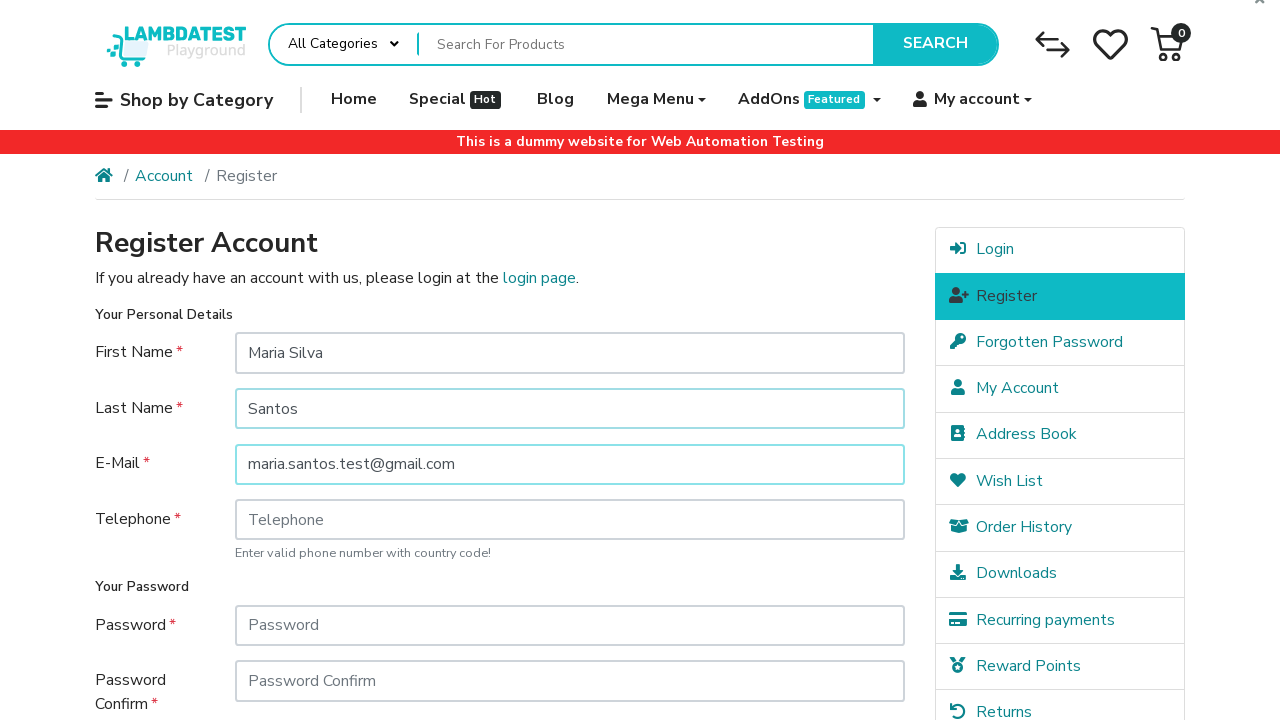

Filled telephone field with '11987654321' on #input-telephone
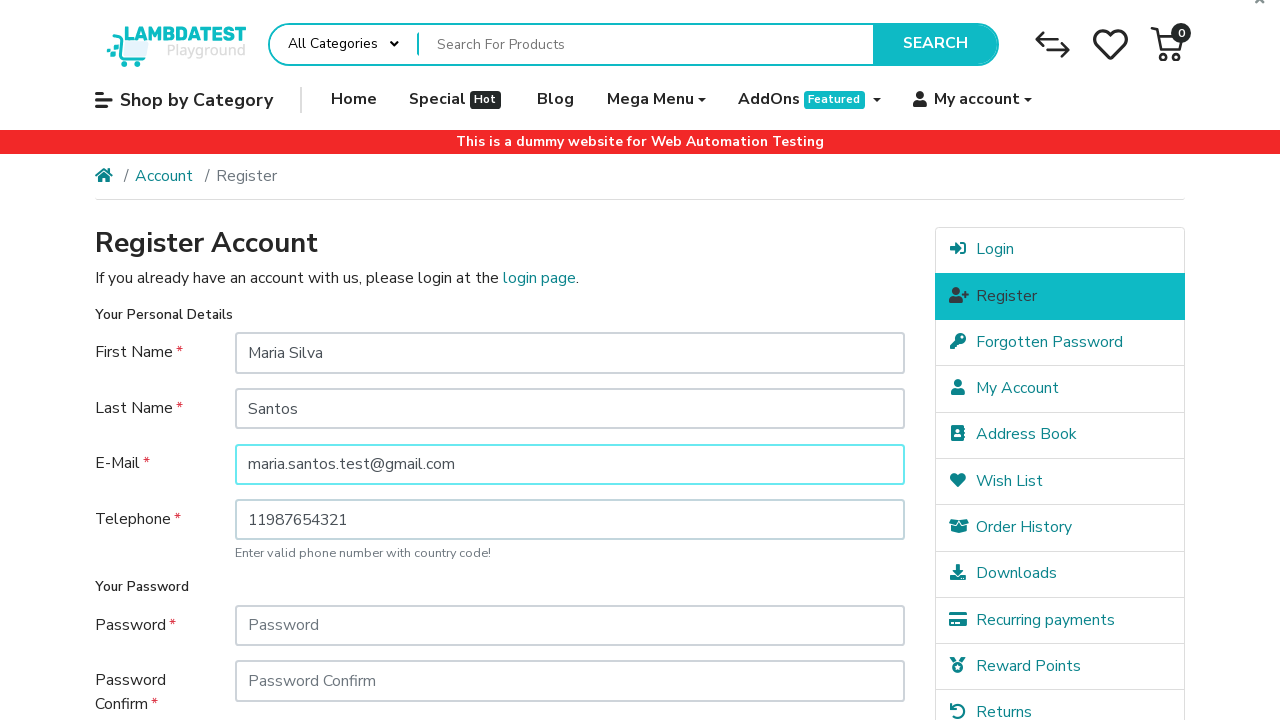

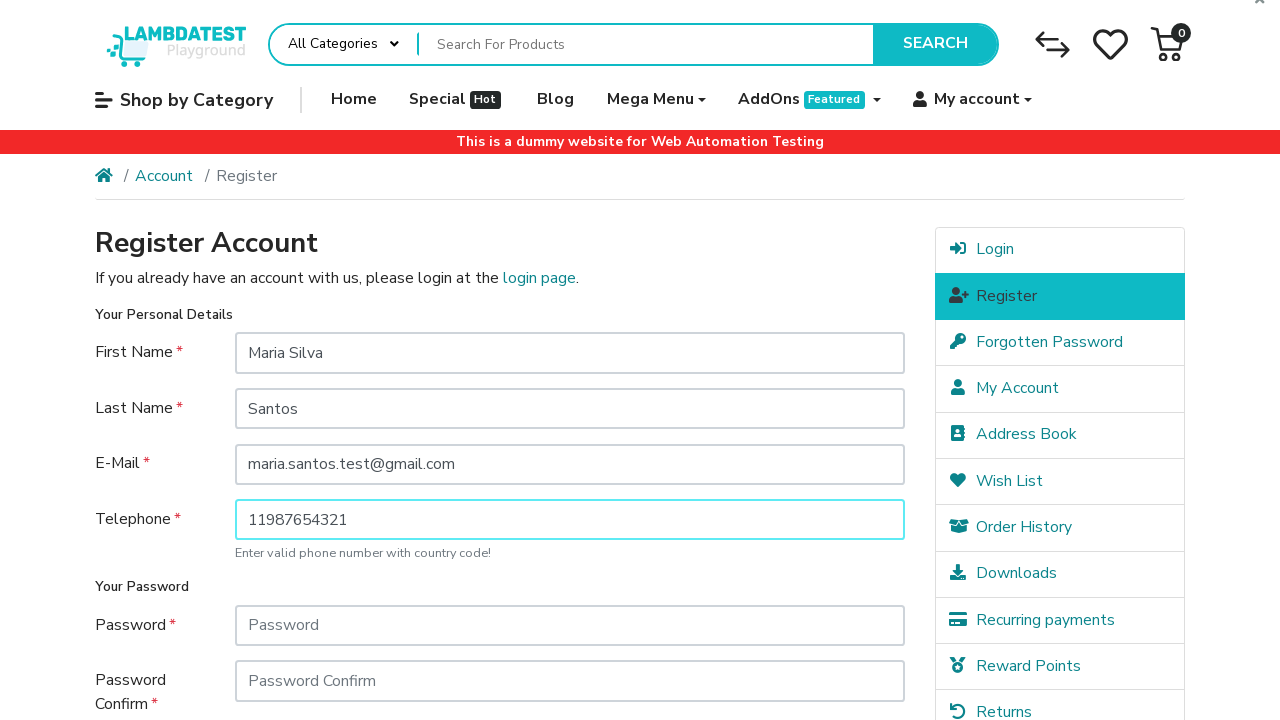